Tests form submission by reading a hidden attribute value from an element, calculating a result using a mathematical formula, filling the answer field, selecting checkbox and radio button options, and submitting the form.

Starting URL: http://suninjuly.github.io/get_attribute.html

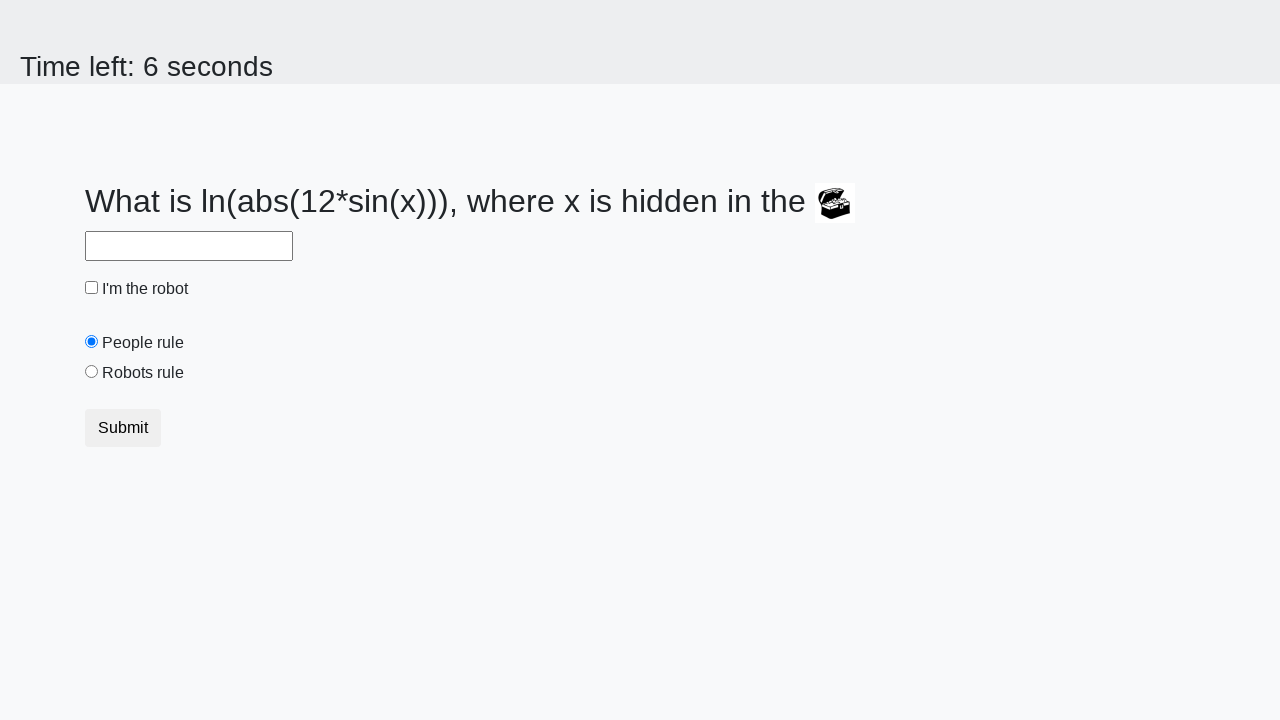

Located treasure element with hidden valuex attribute
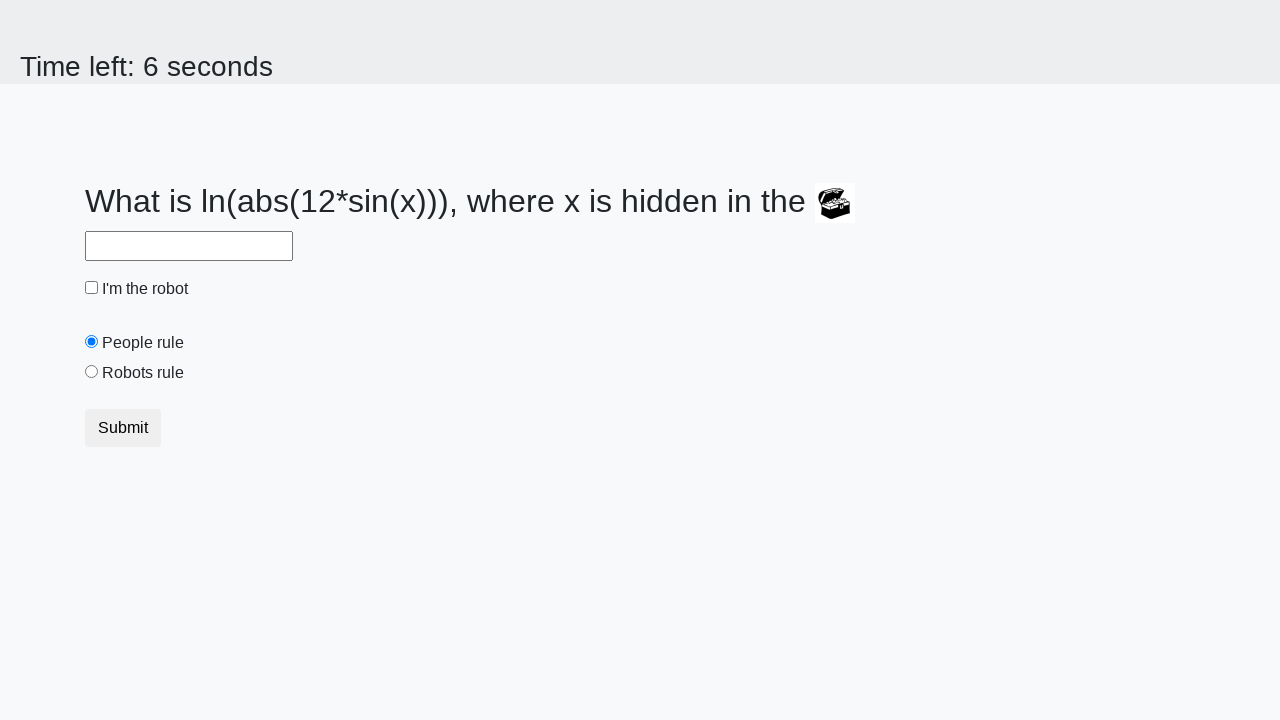

Retrieved hidden attribute value: 659
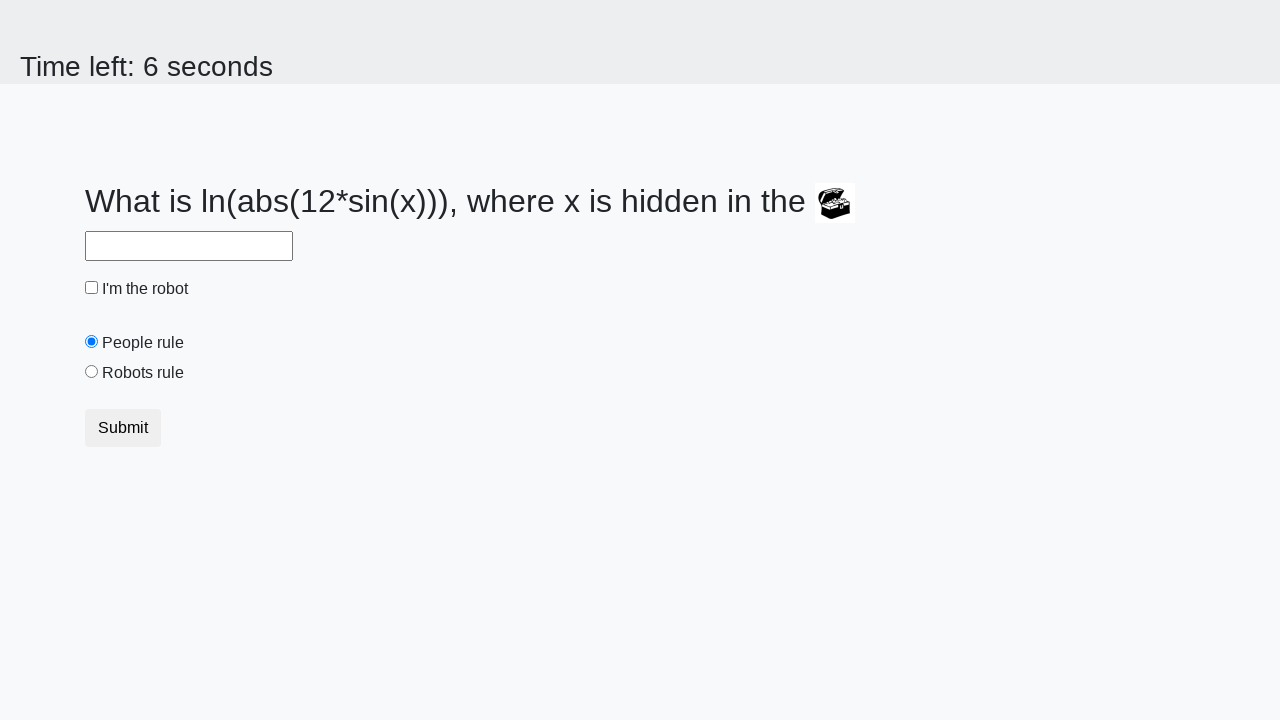

Calculated answer using mathematical formula: 2.0847043156223464
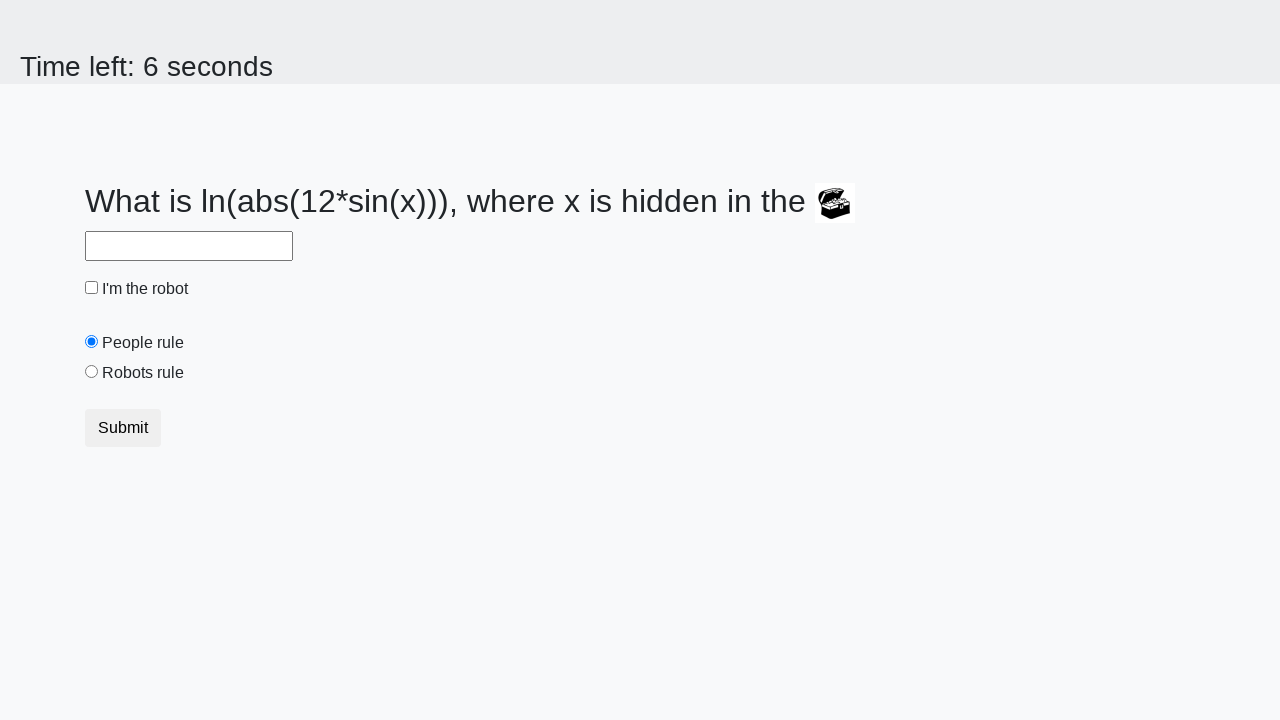

Filled answer field with calculated value on #answer
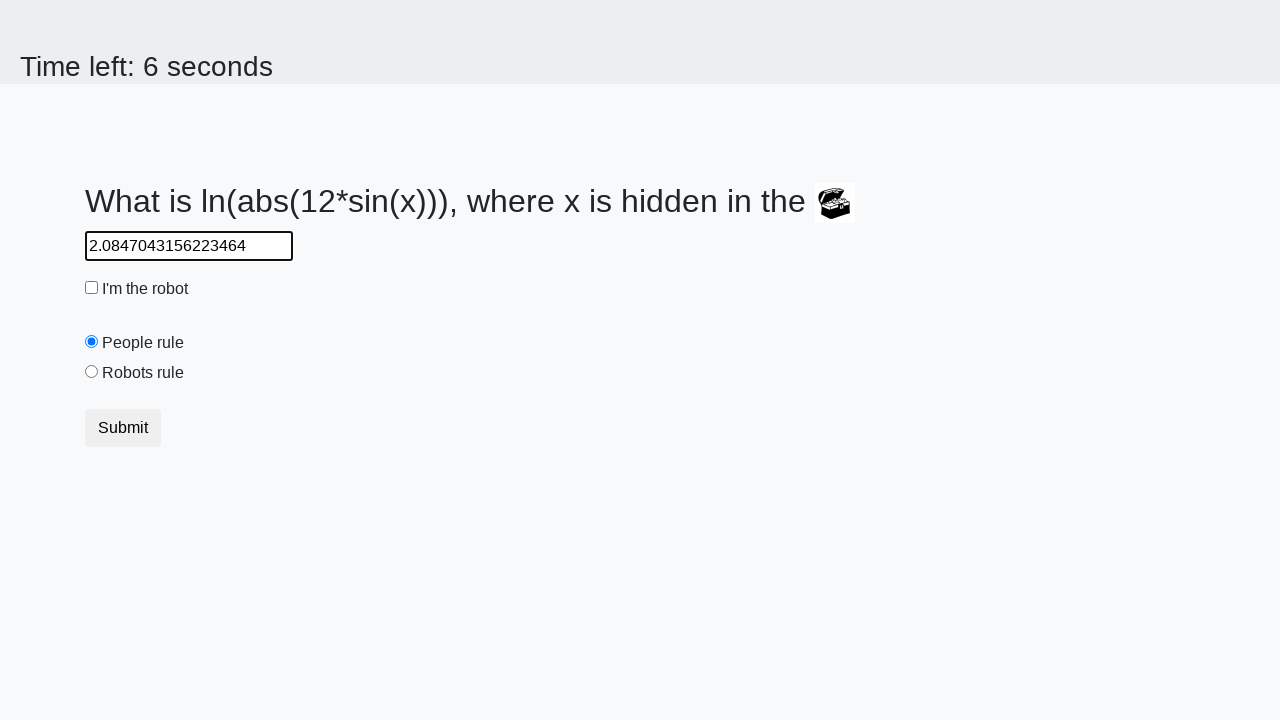

Checked 'I'm the robot' checkbox at (92, 288) on #robotCheckbox
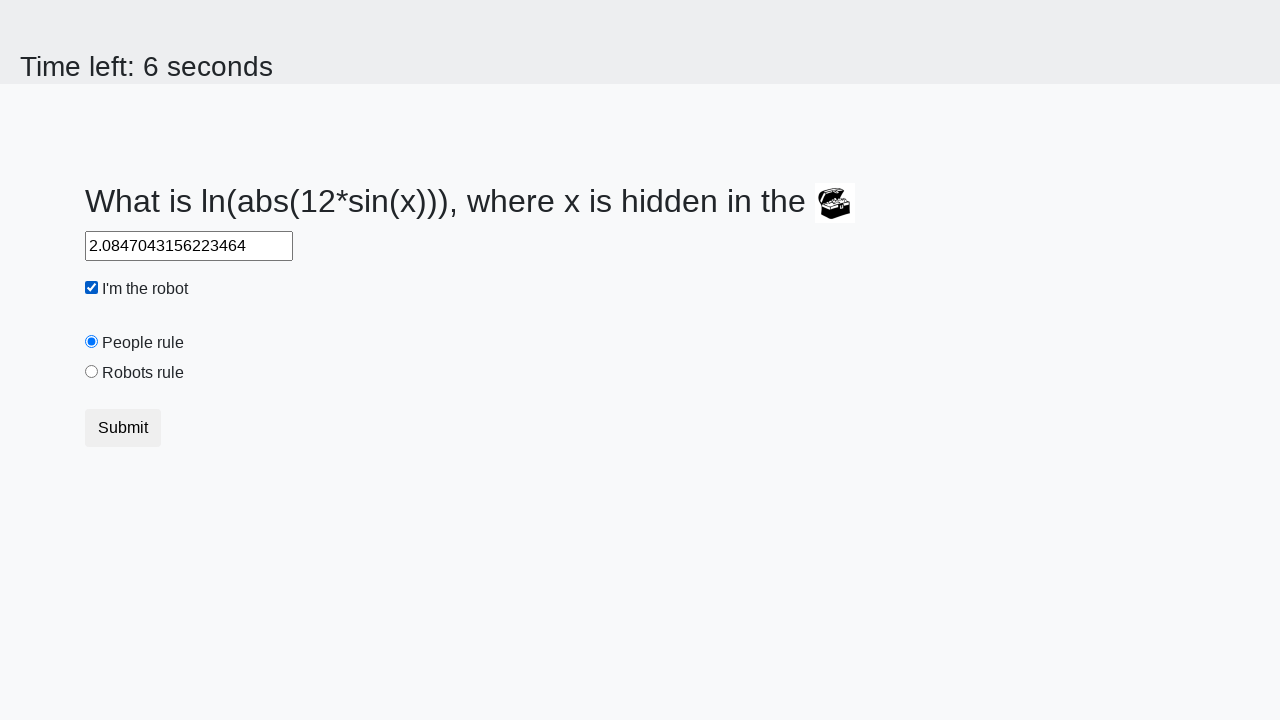

Selected 'Robots rule!' radio button at (92, 372) on #robotsRule
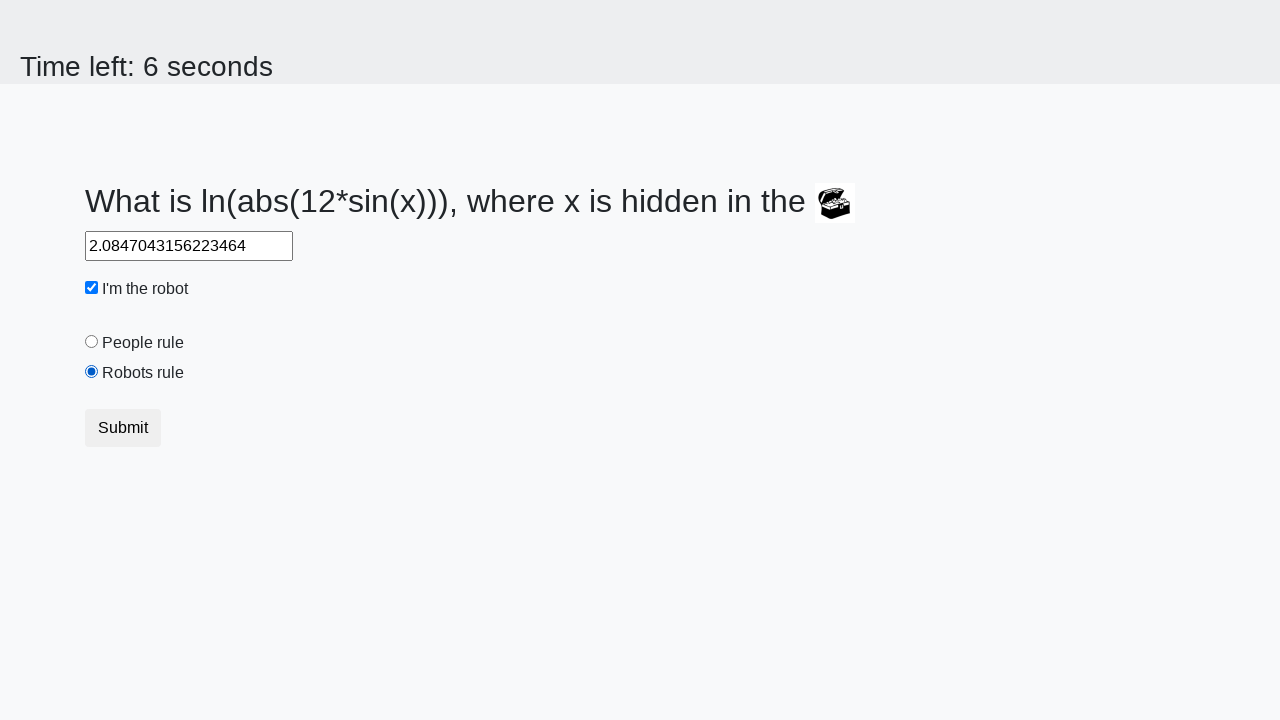

Clicked submit button to complete form submission at (123, 428) on [type='submit']
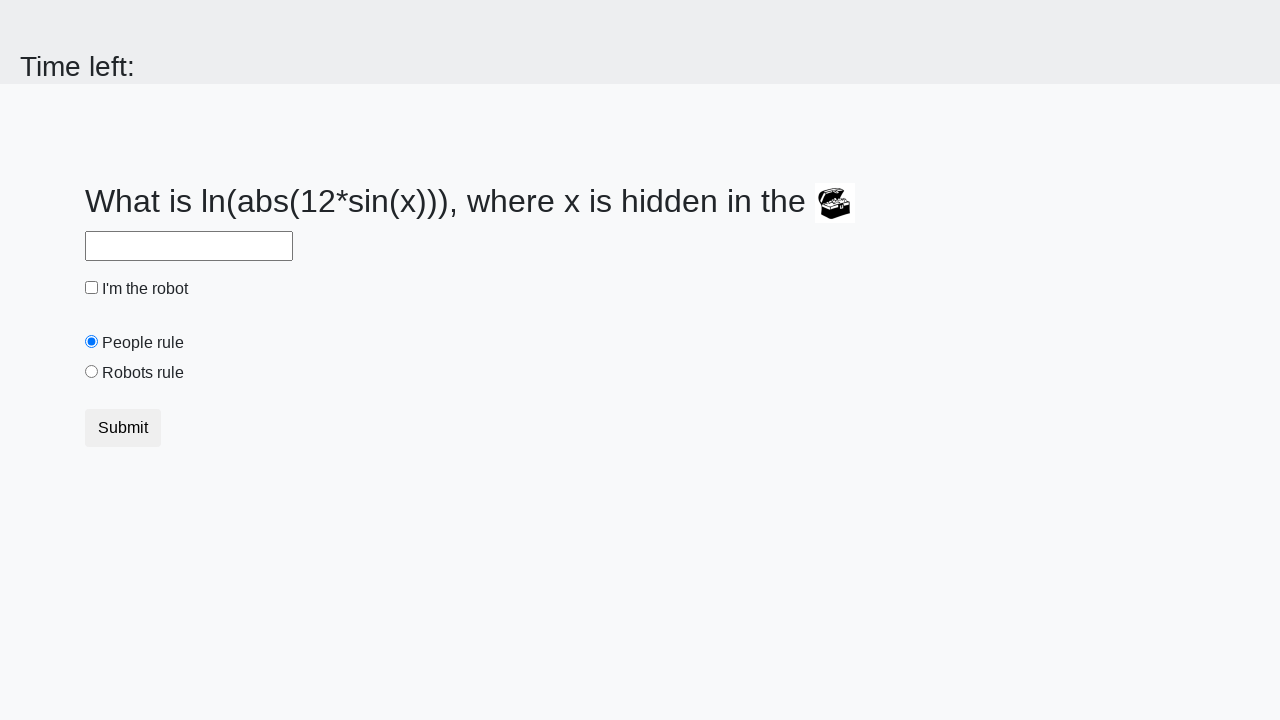

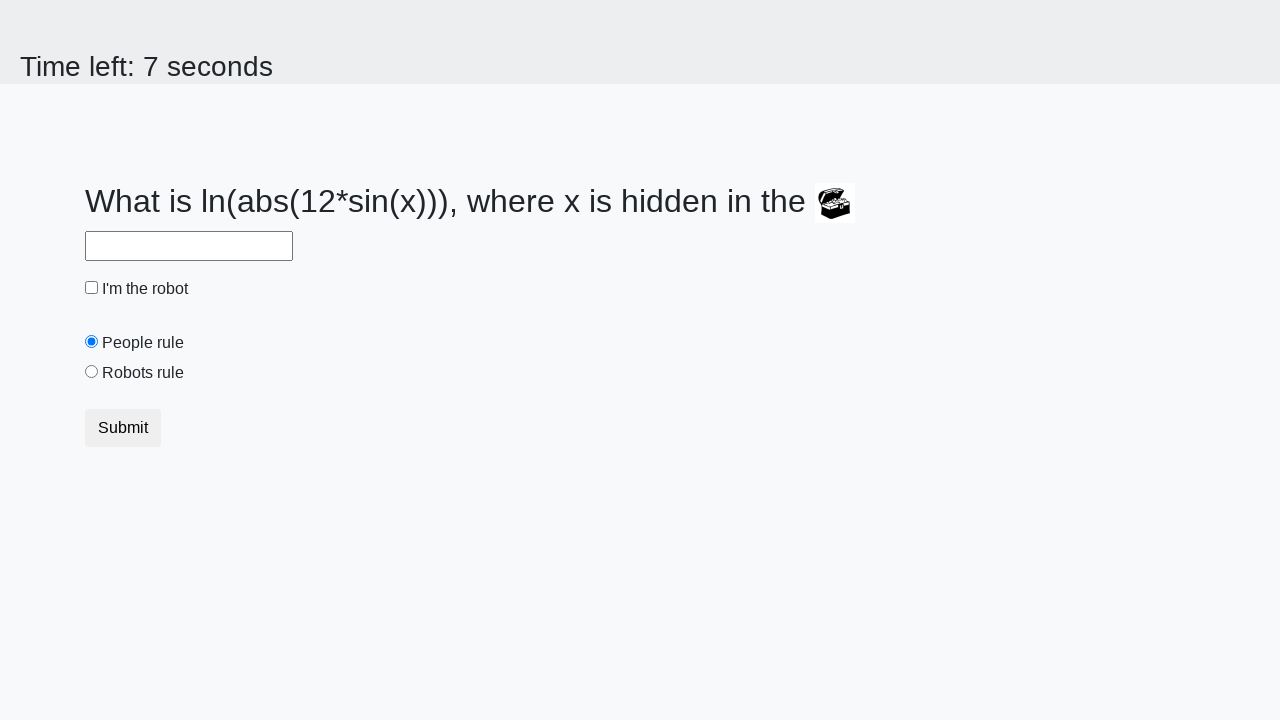